Tests pagination functionality on a web table by iterating through pagination pages, searching for a specific product named "Television" in the table, and clicking on its checkbox when found.

Starting URL: https://testautomationpractice.blogspot.com/

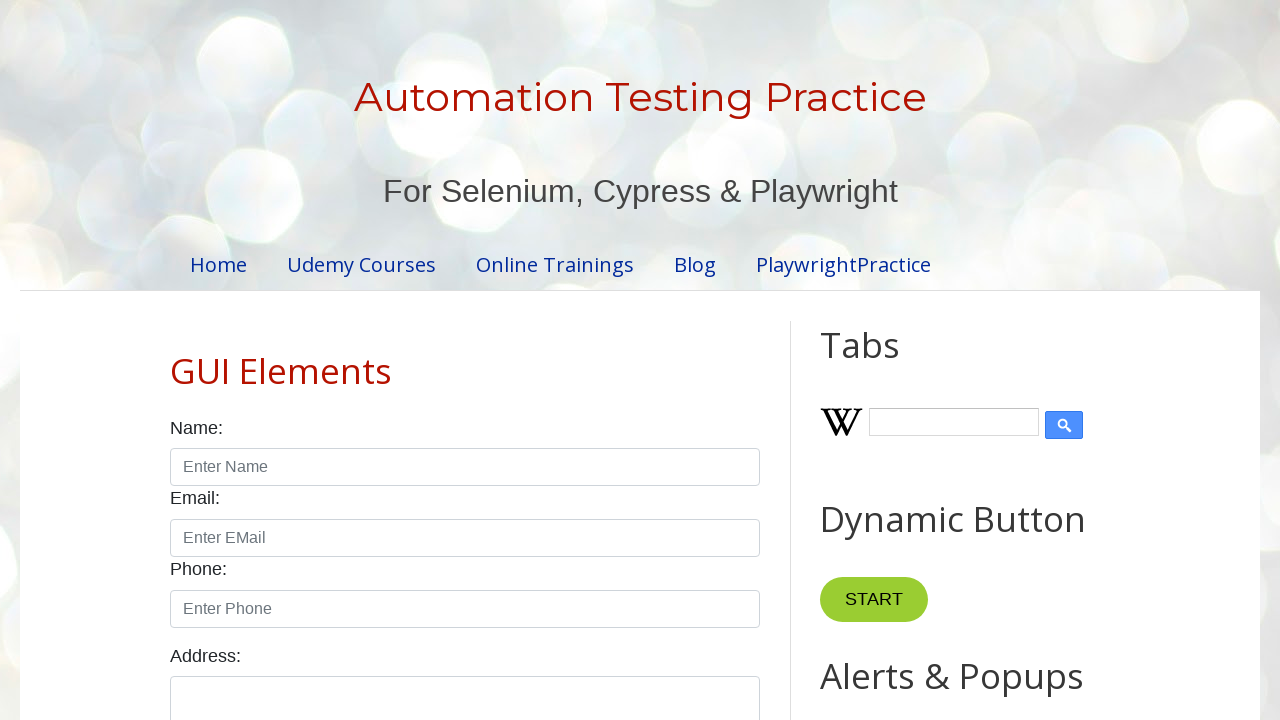

Retrieved all pagination items from the pagination list
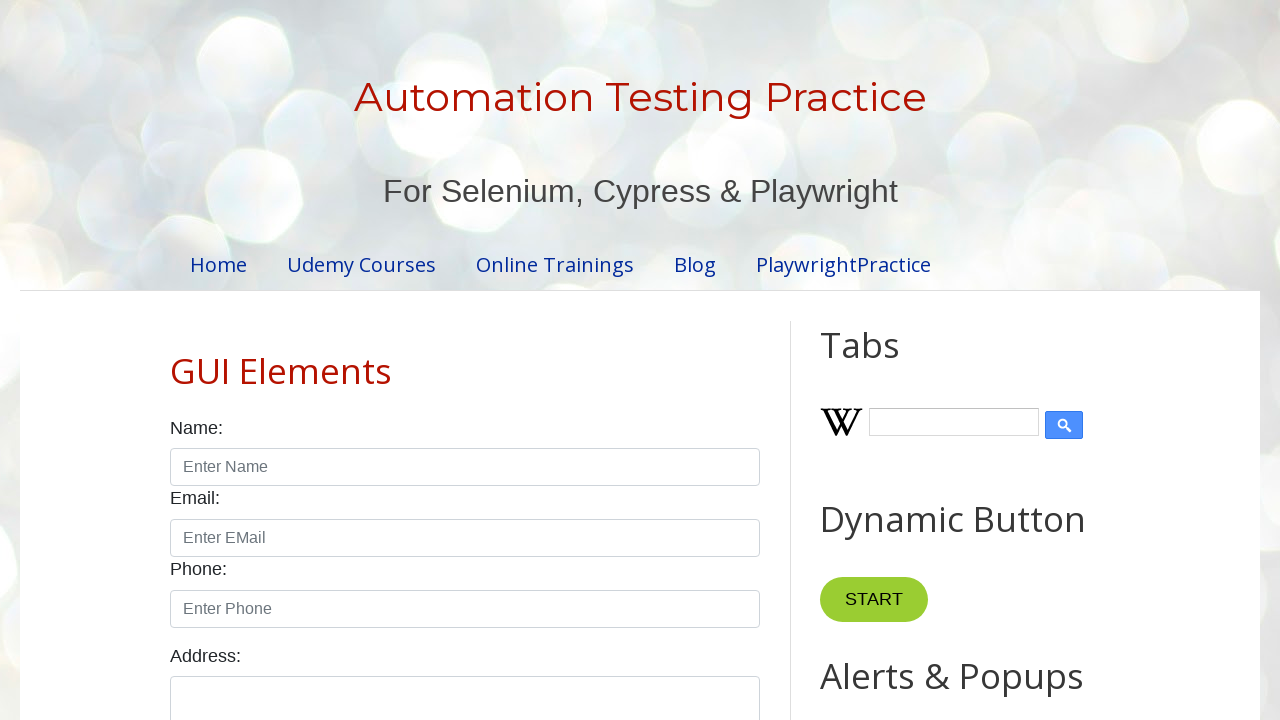

Counted 4 pagination items
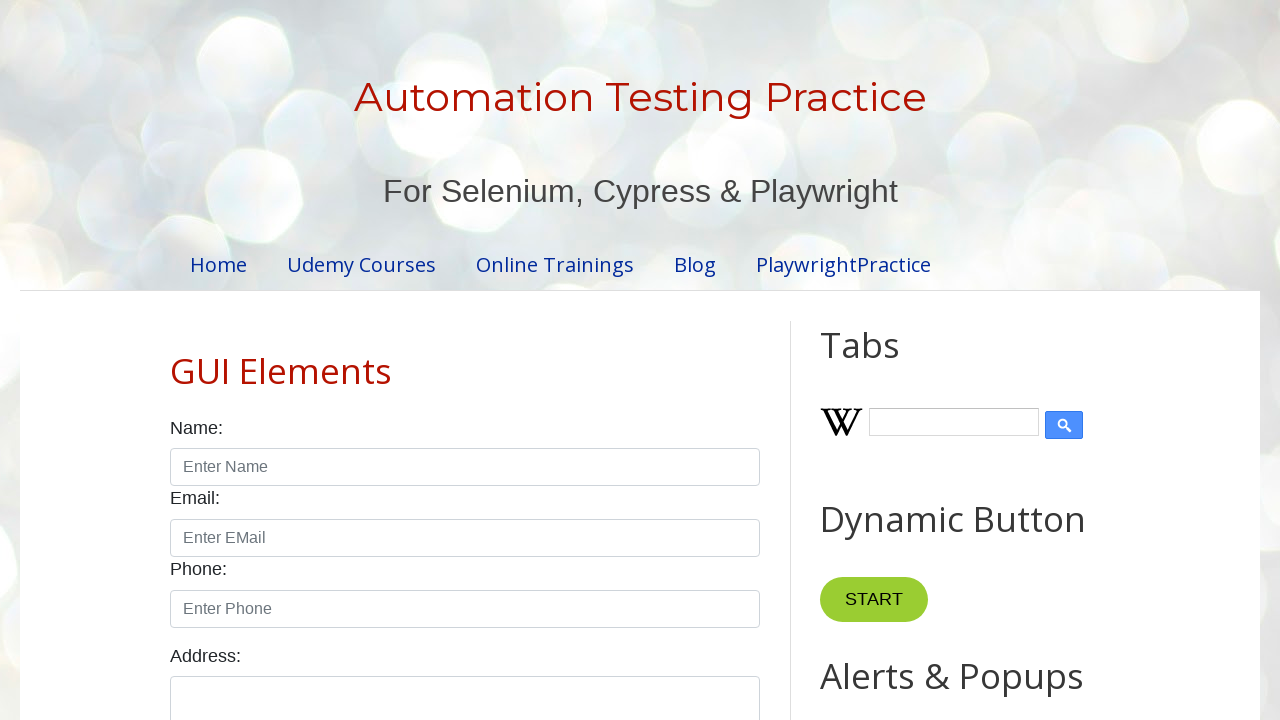

Retrieved 5 table rows from current pagination page
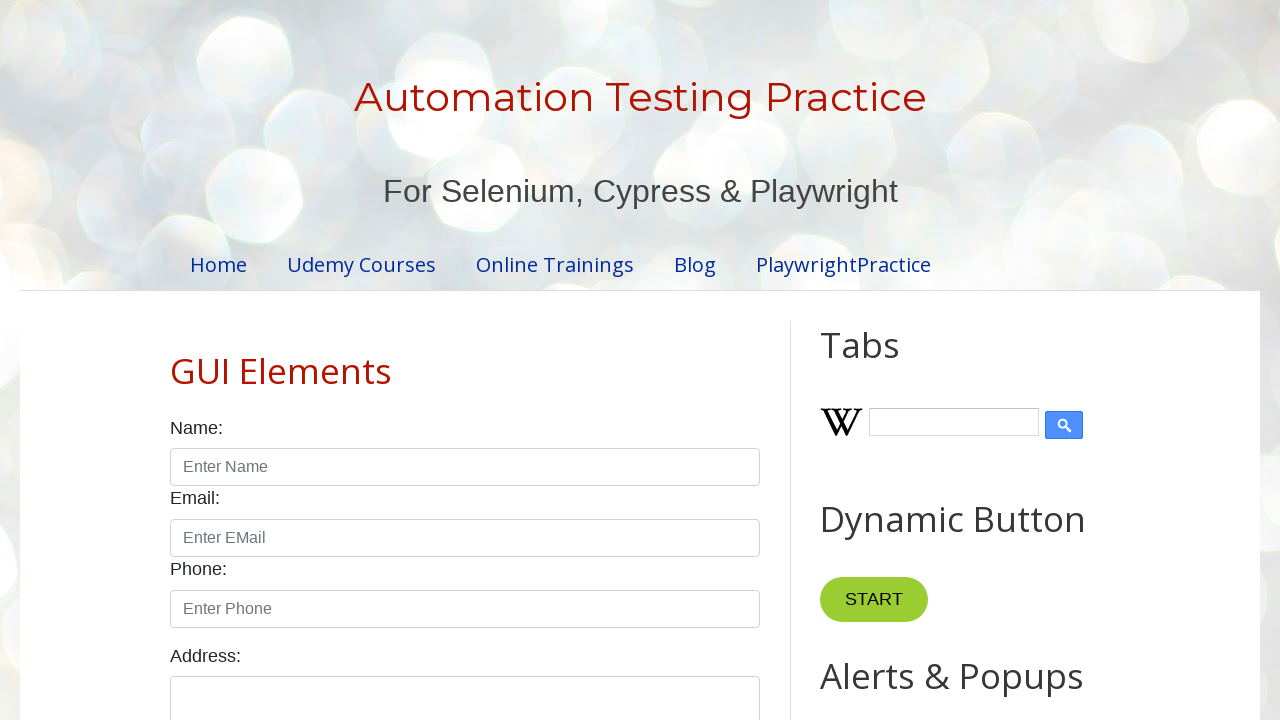

Waited 500ms for table to stabilize
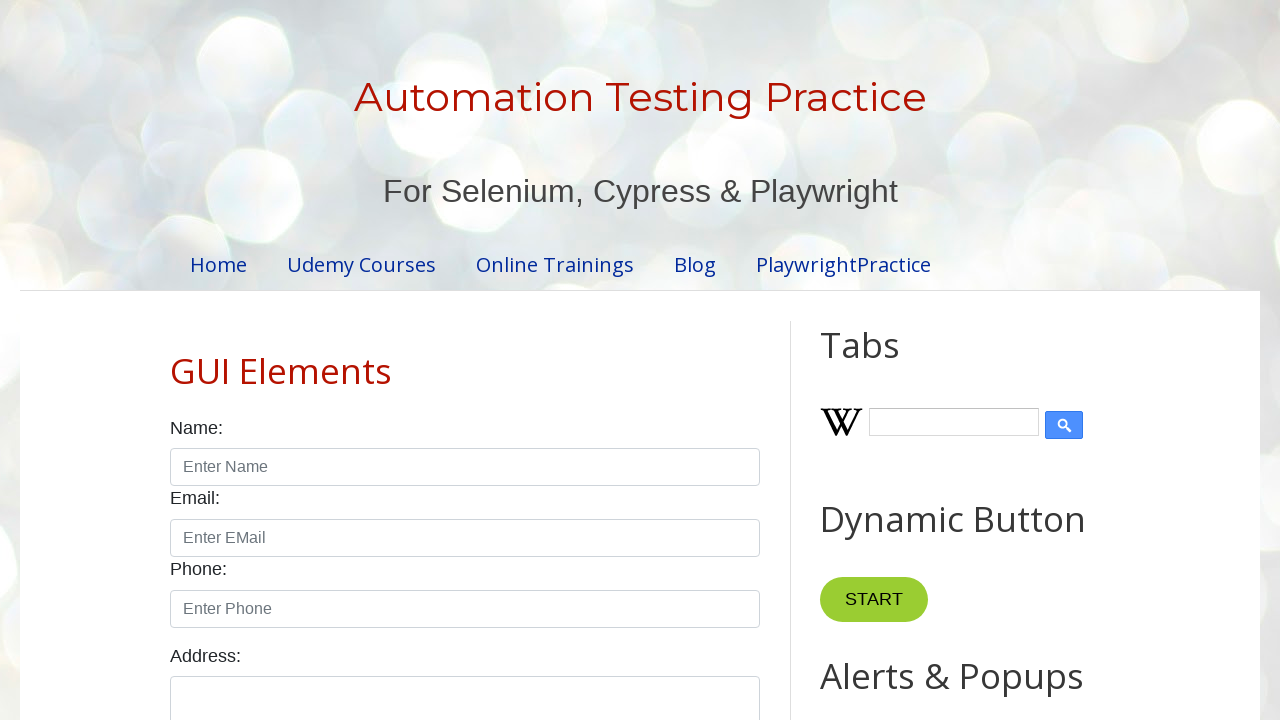

Re-fetched table rows to avoid stale elements
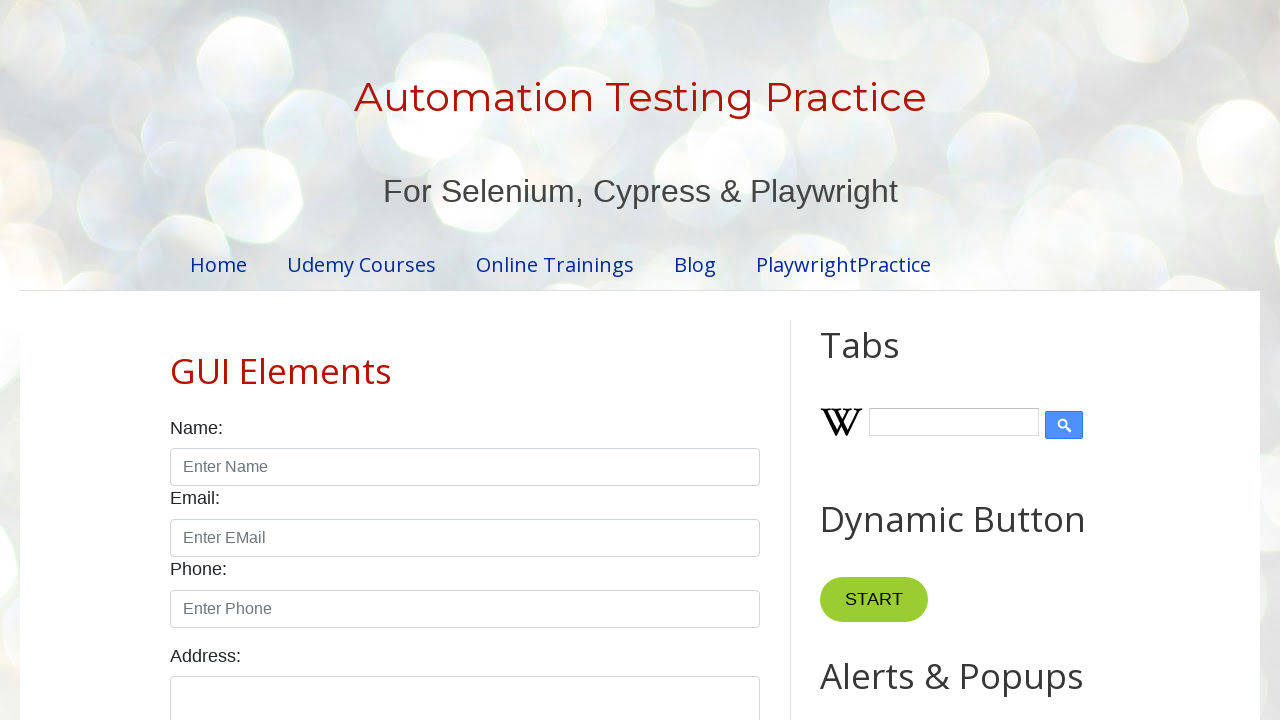

Retrieved product name from row 0: 'Smartphone'
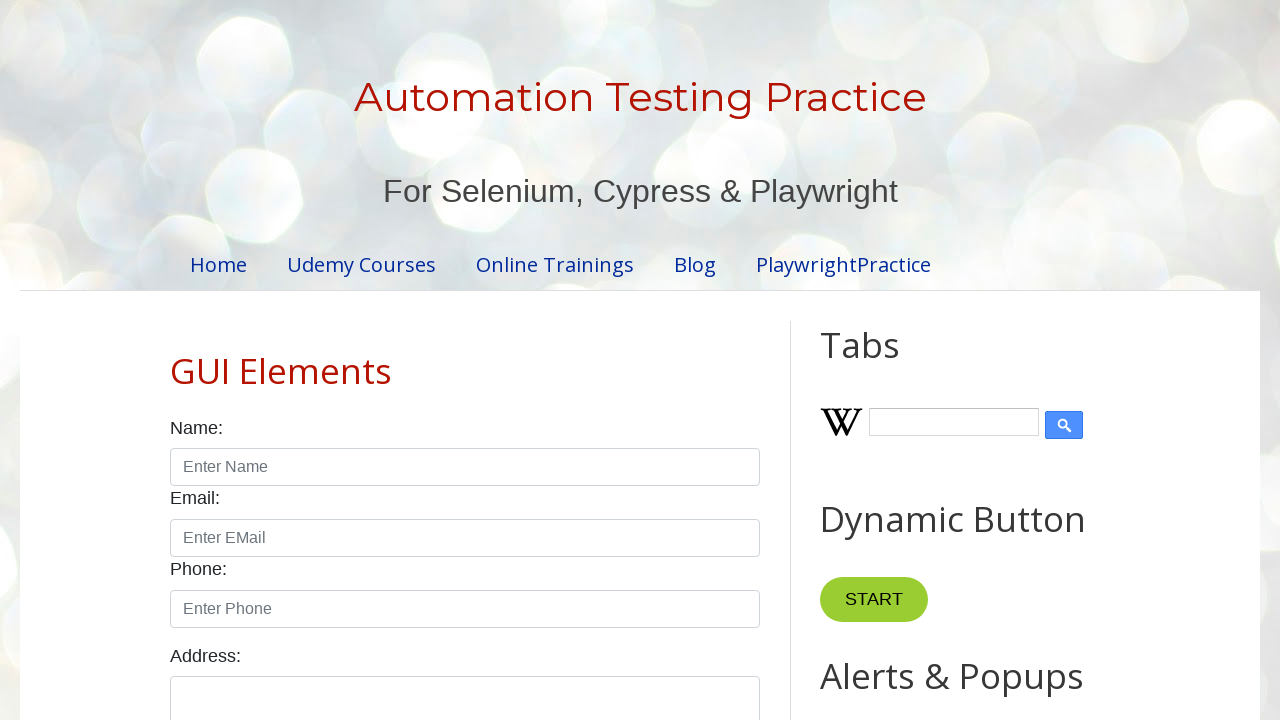

Waited 500ms for table to stabilize
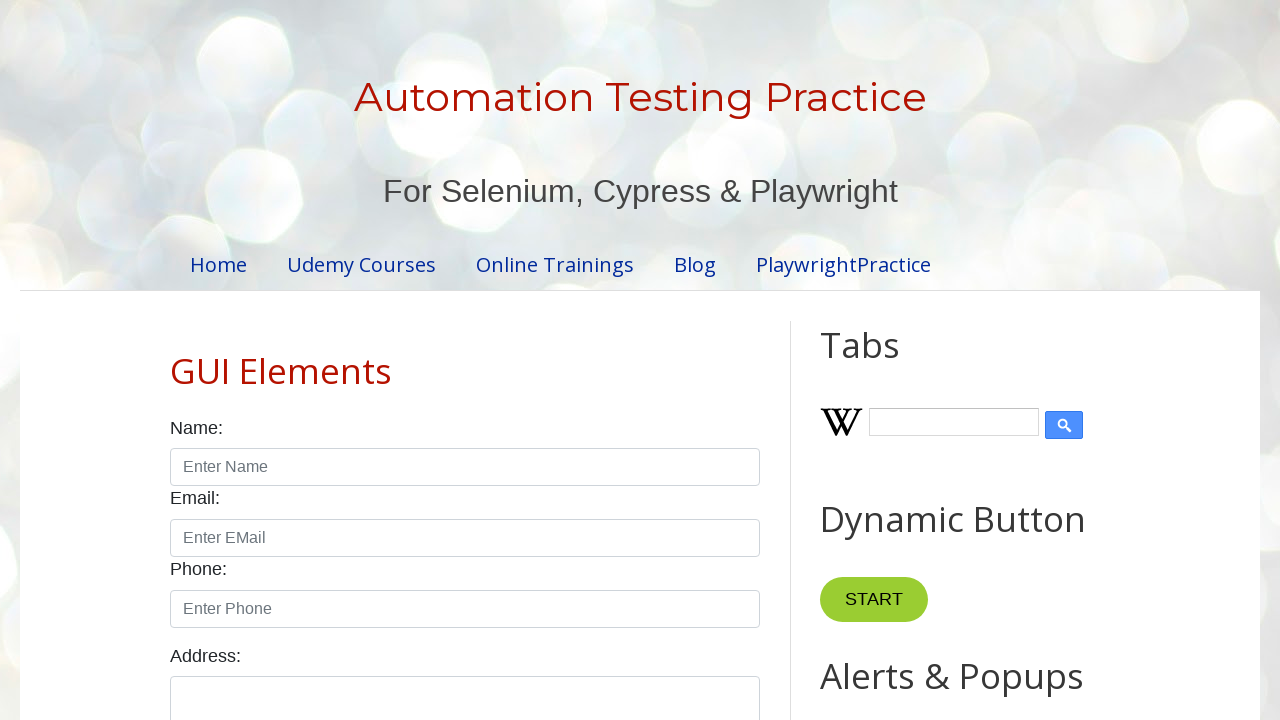

Re-fetched table rows to avoid stale elements
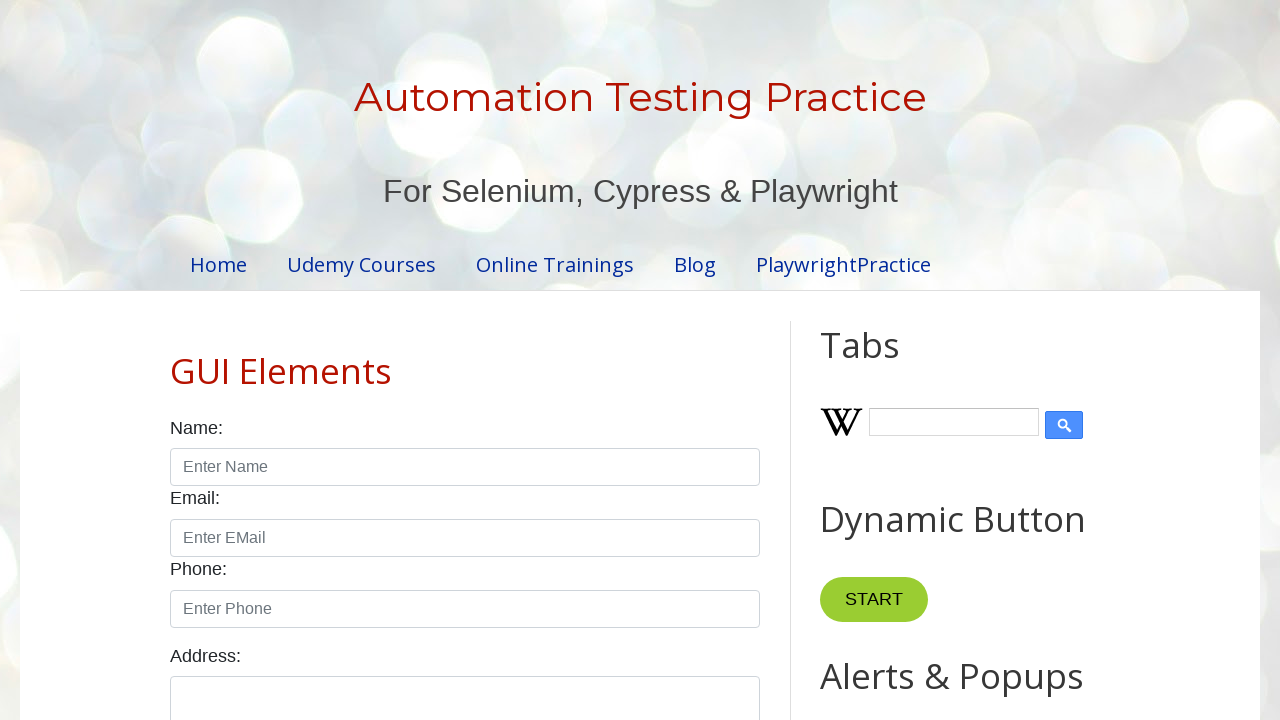

Retrieved product name from row 1: 'Laptop'
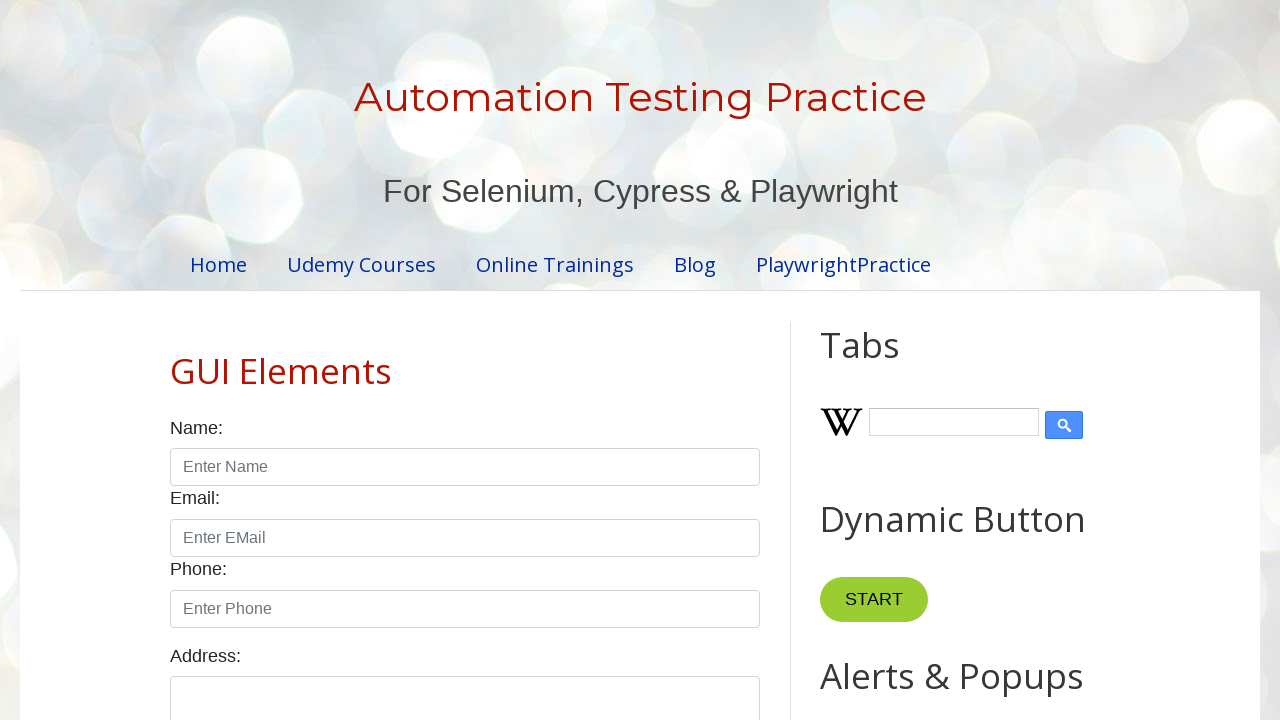

Waited 500ms for table to stabilize
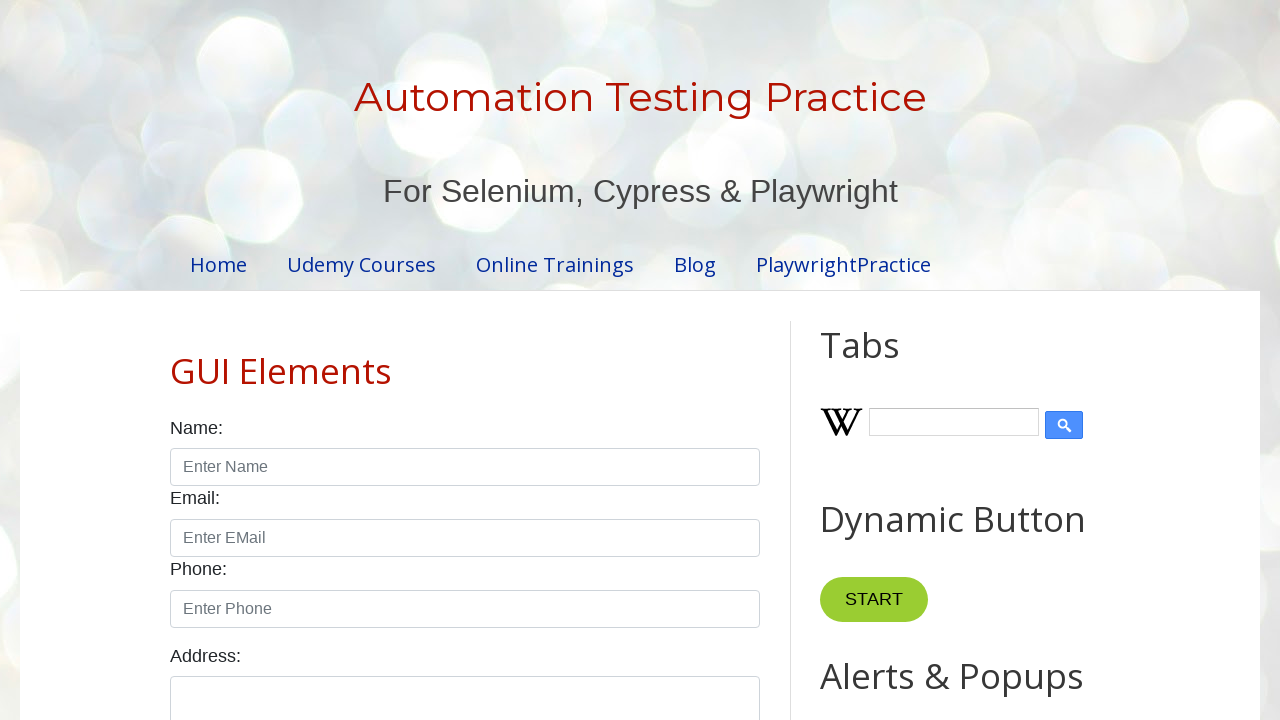

Re-fetched table rows to avoid stale elements
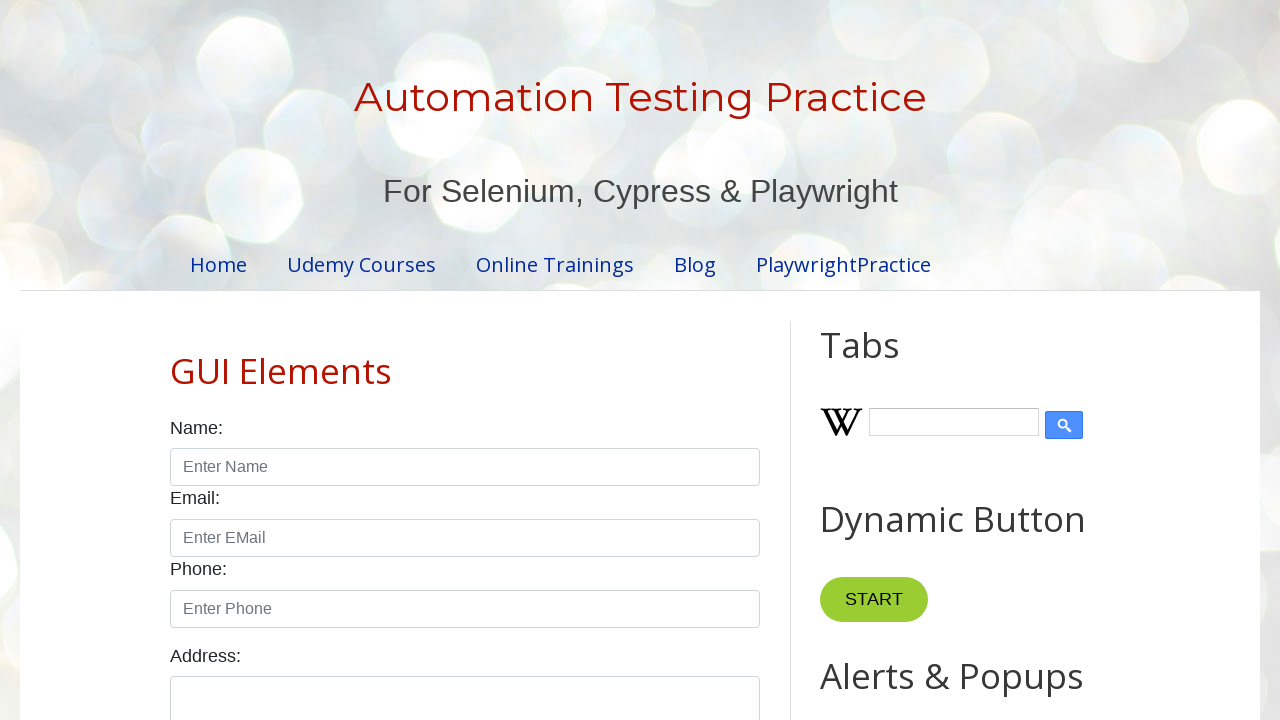

Retrieved product name from row 2: 'Tablet '
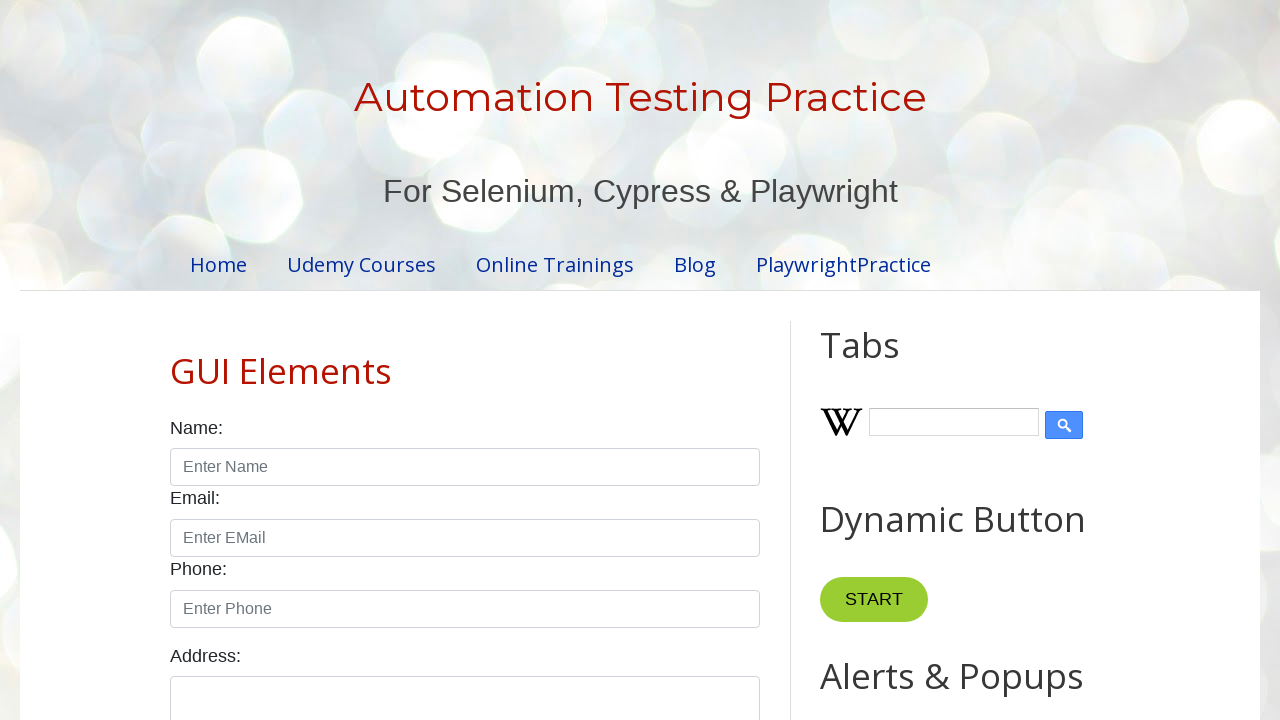

Waited 500ms for table to stabilize
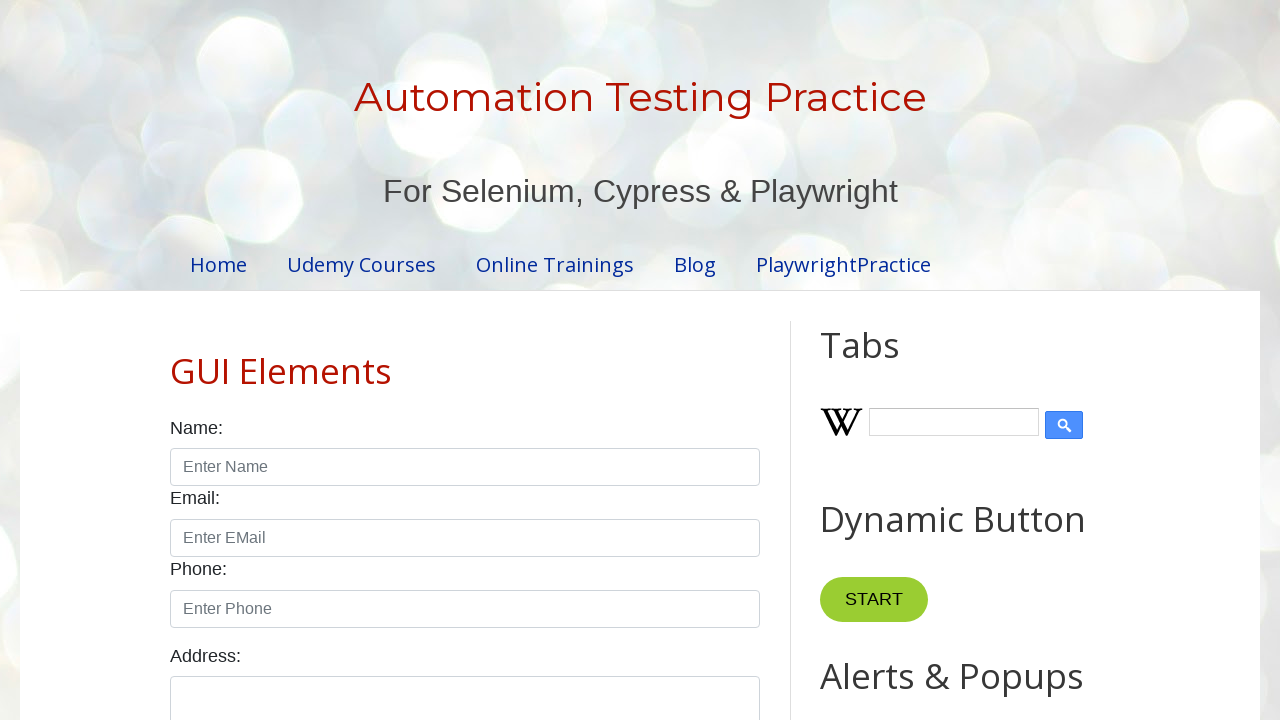

Re-fetched table rows to avoid stale elements
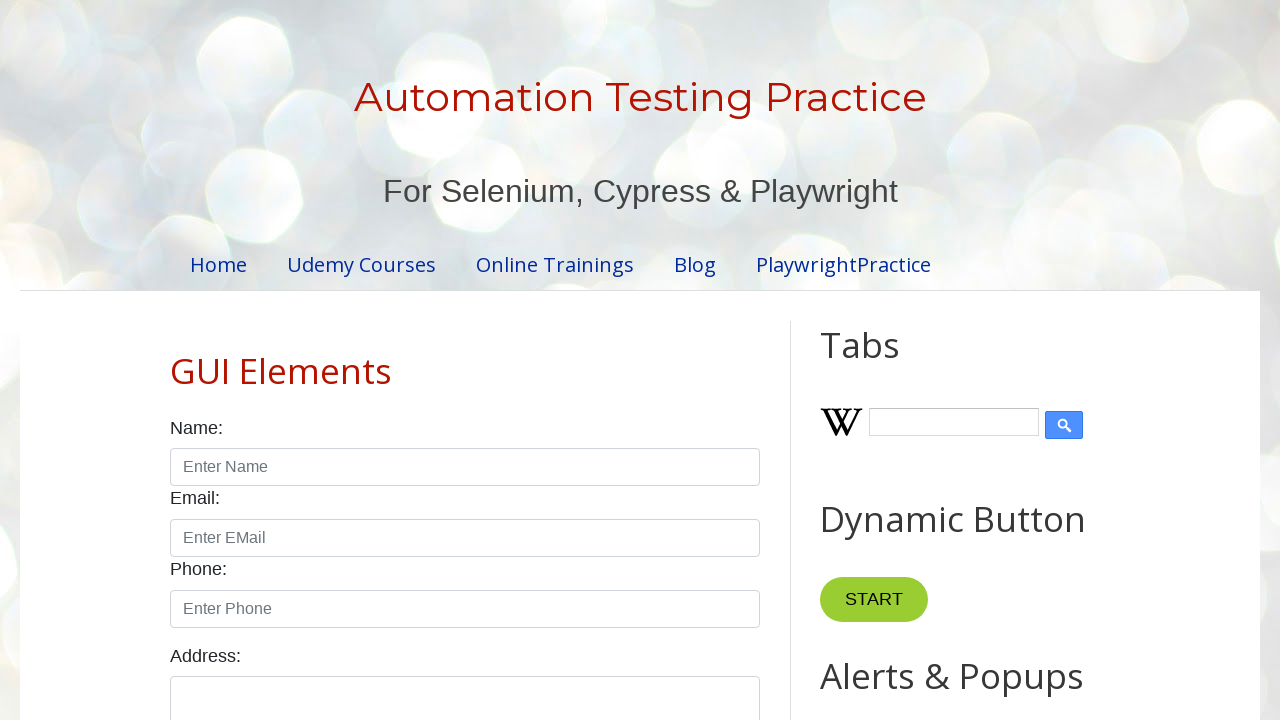

Retrieved product name from row 3: 'Smartwatch'
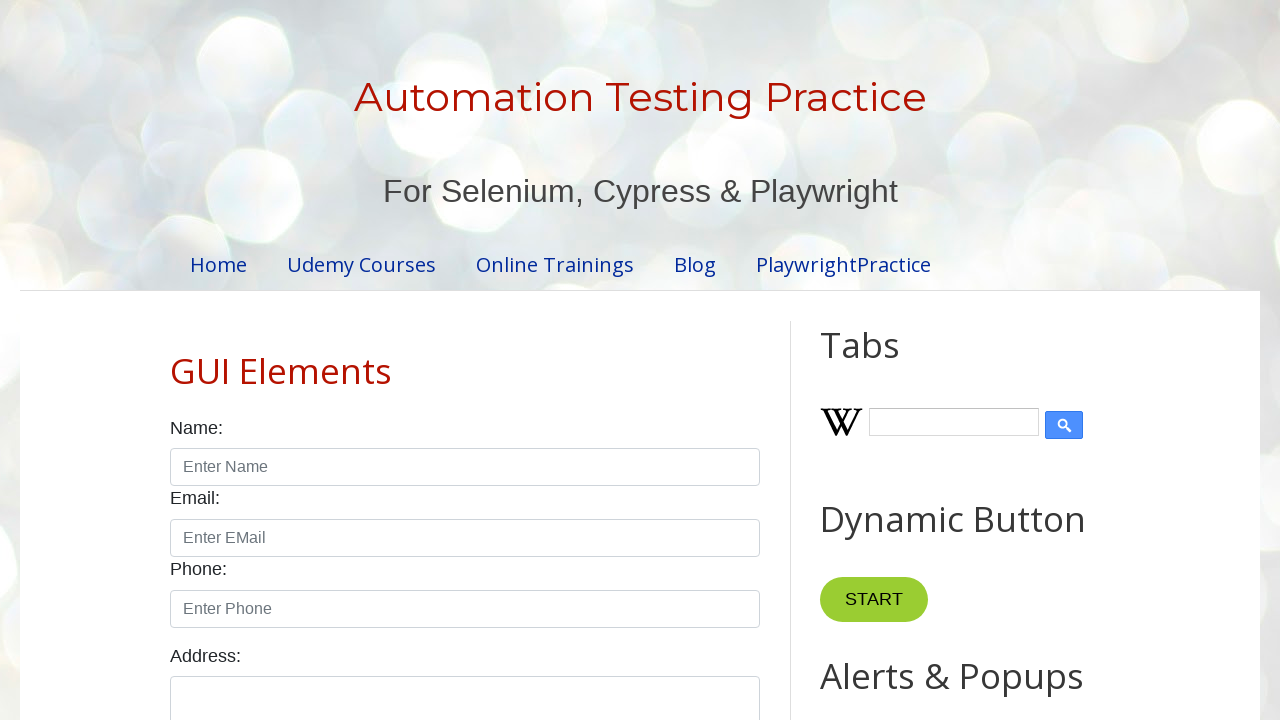

Waited 500ms for table to stabilize
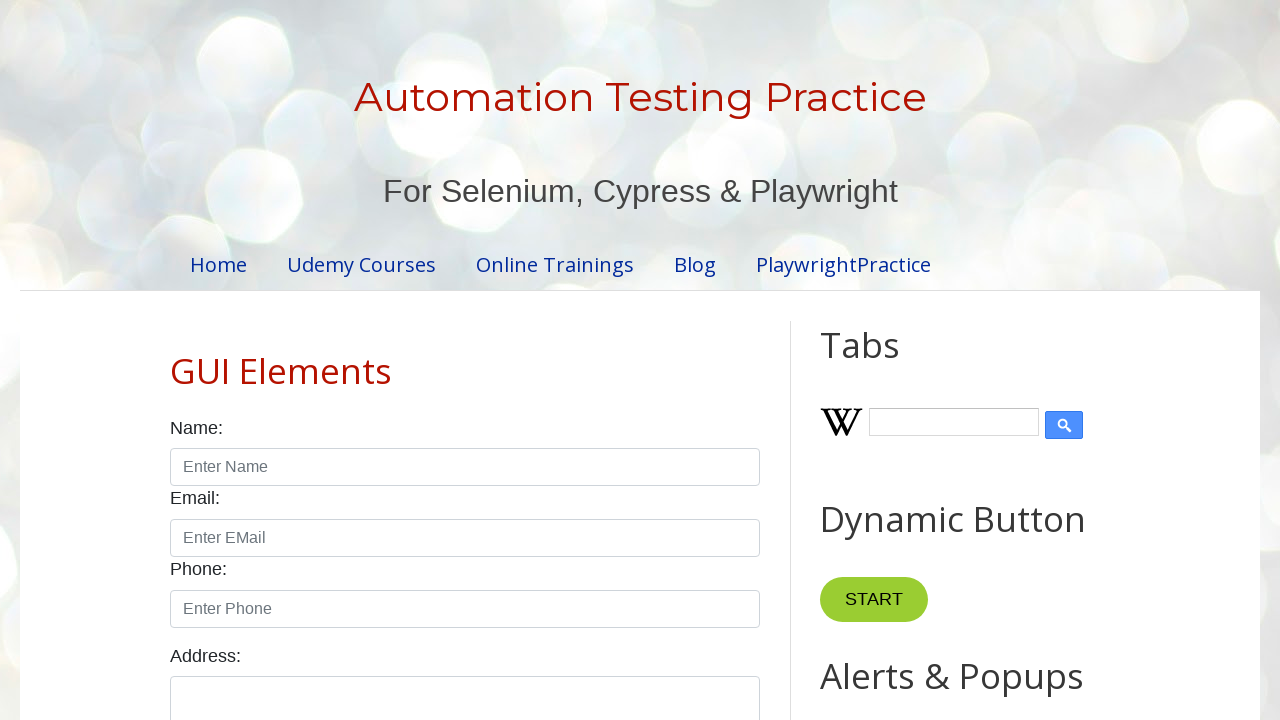

Re-fetched table rows to avoid stale elements
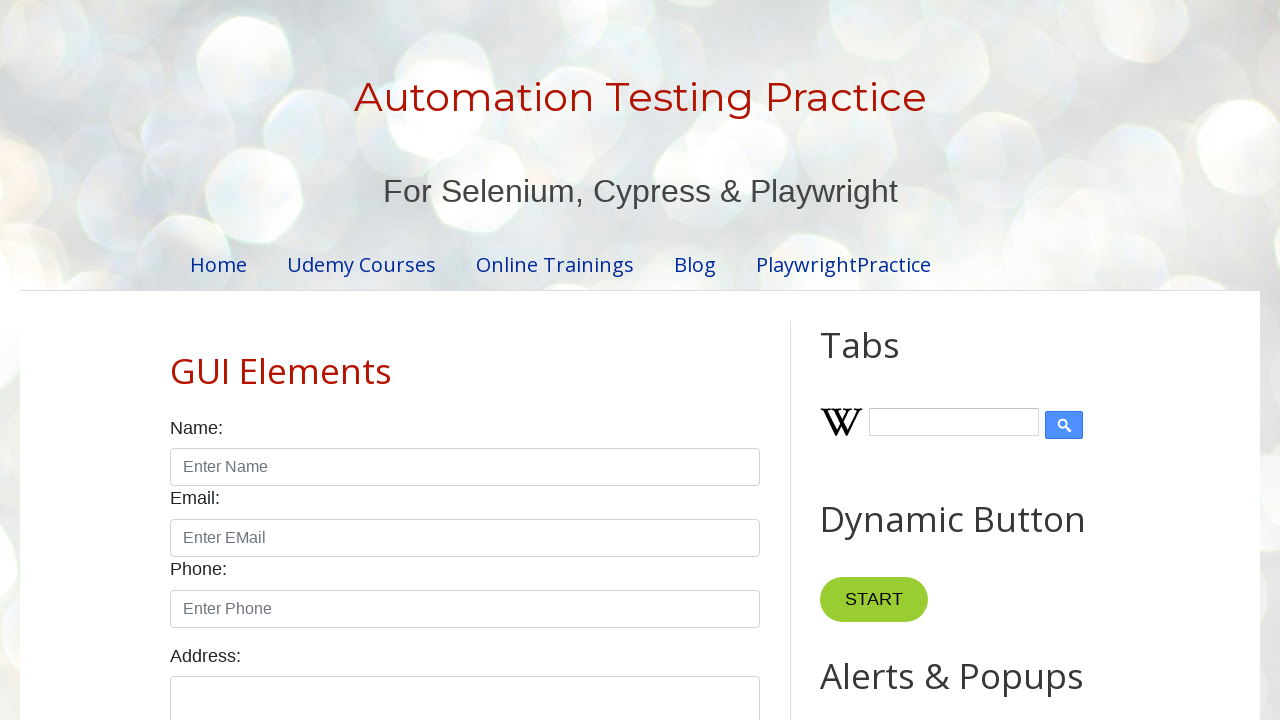

Retrieved product name from row 4: 'Wireless Earbuds'
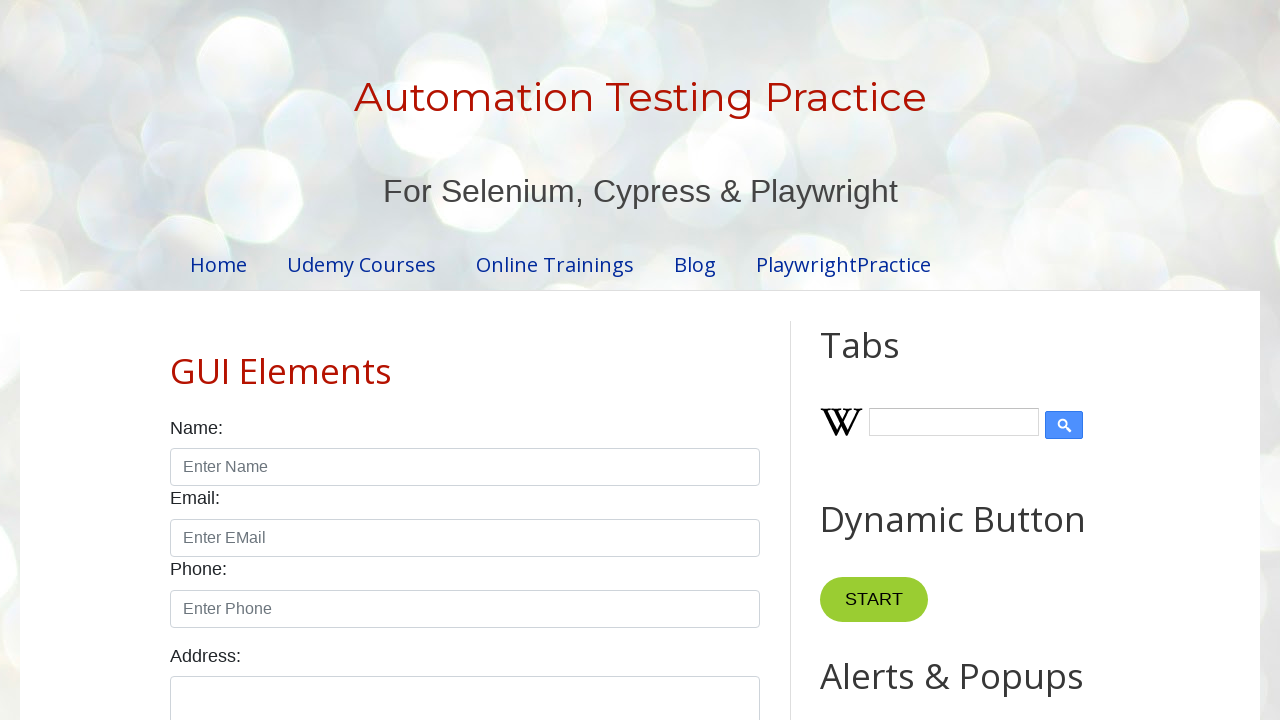

Clicked pagination button 1 to move to next page at (456, 361) on xpath=//ul[@id='pagination']//li >> nth=1
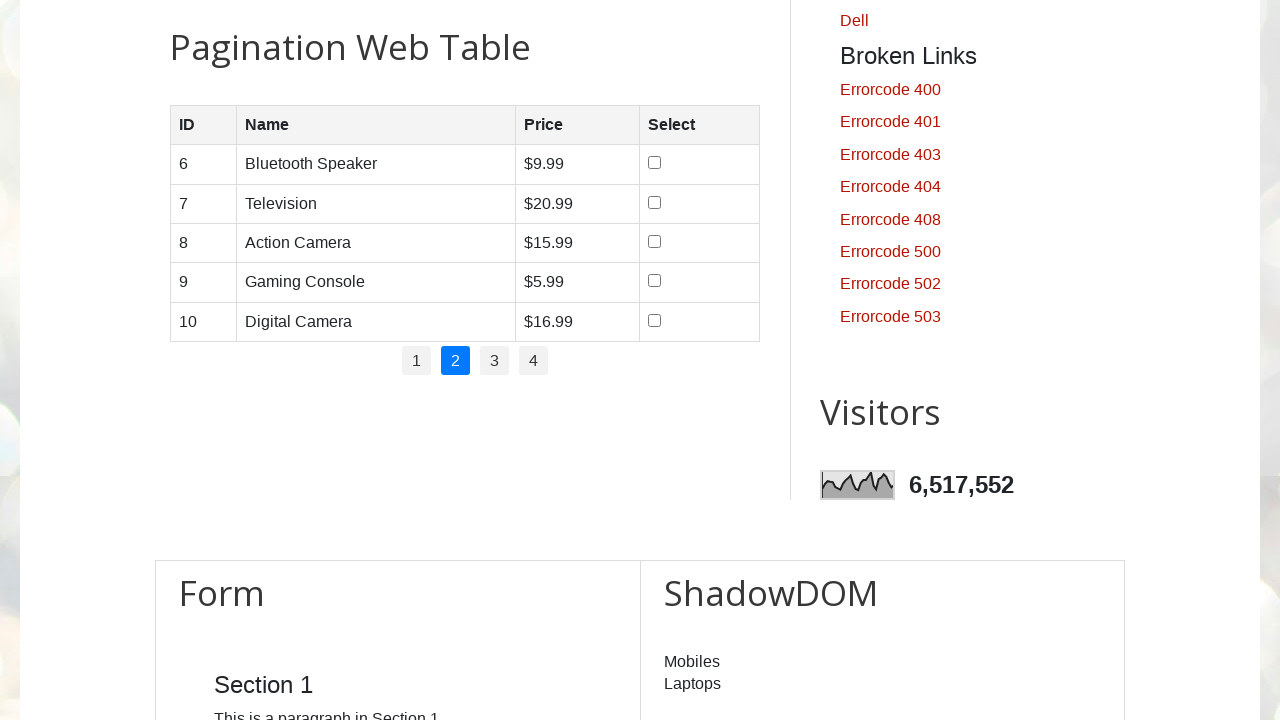

Waited 500ms for table to update after pagination
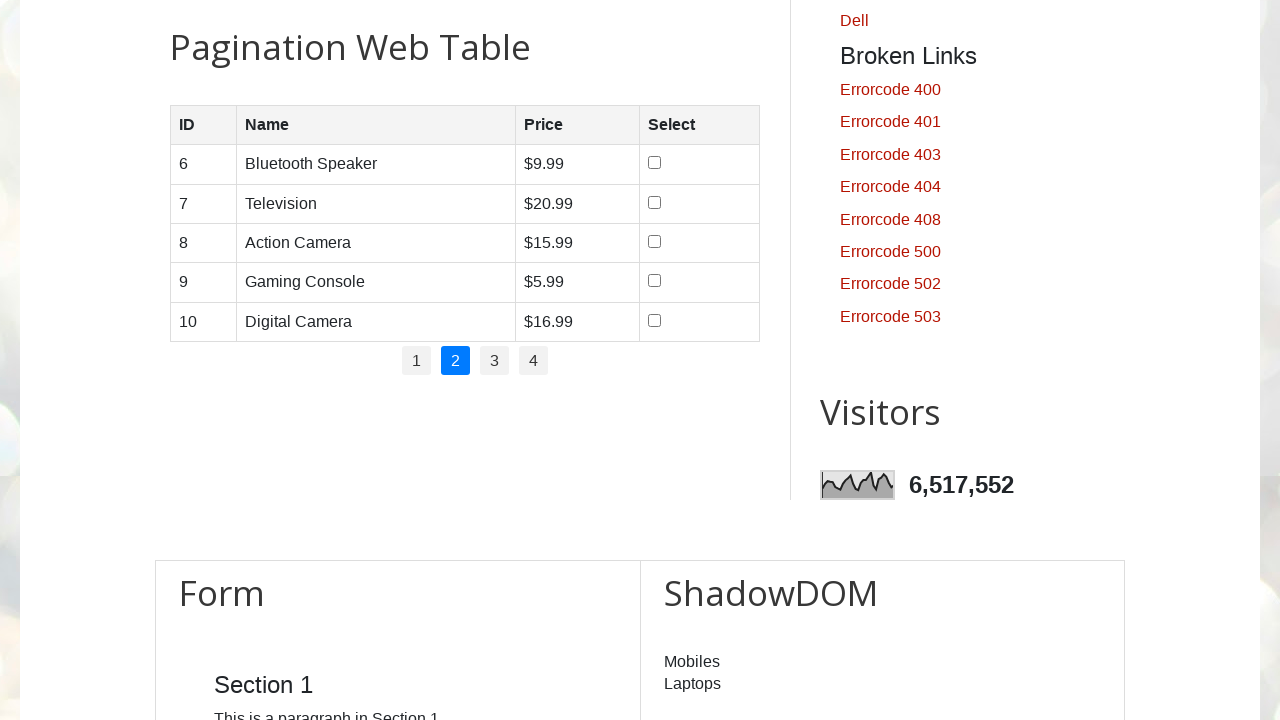

Retrieved 5 table rows from current pagination page
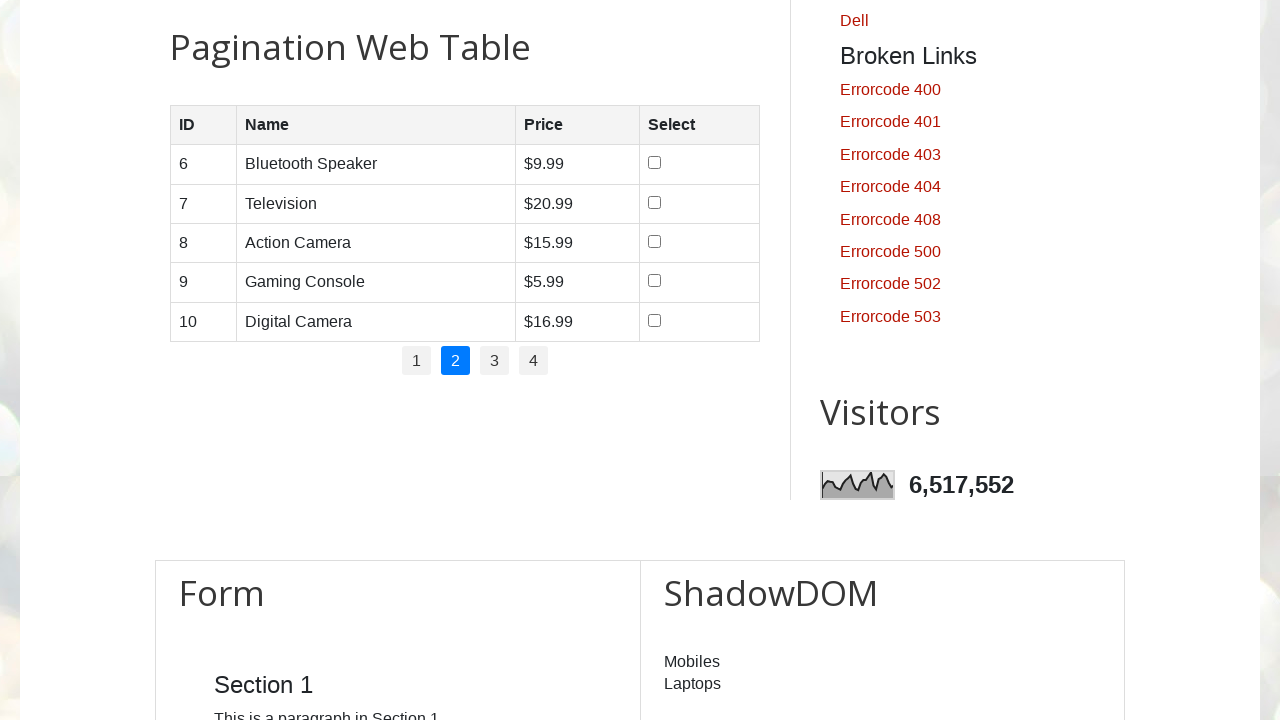

Waited 500ms for table to stabilize
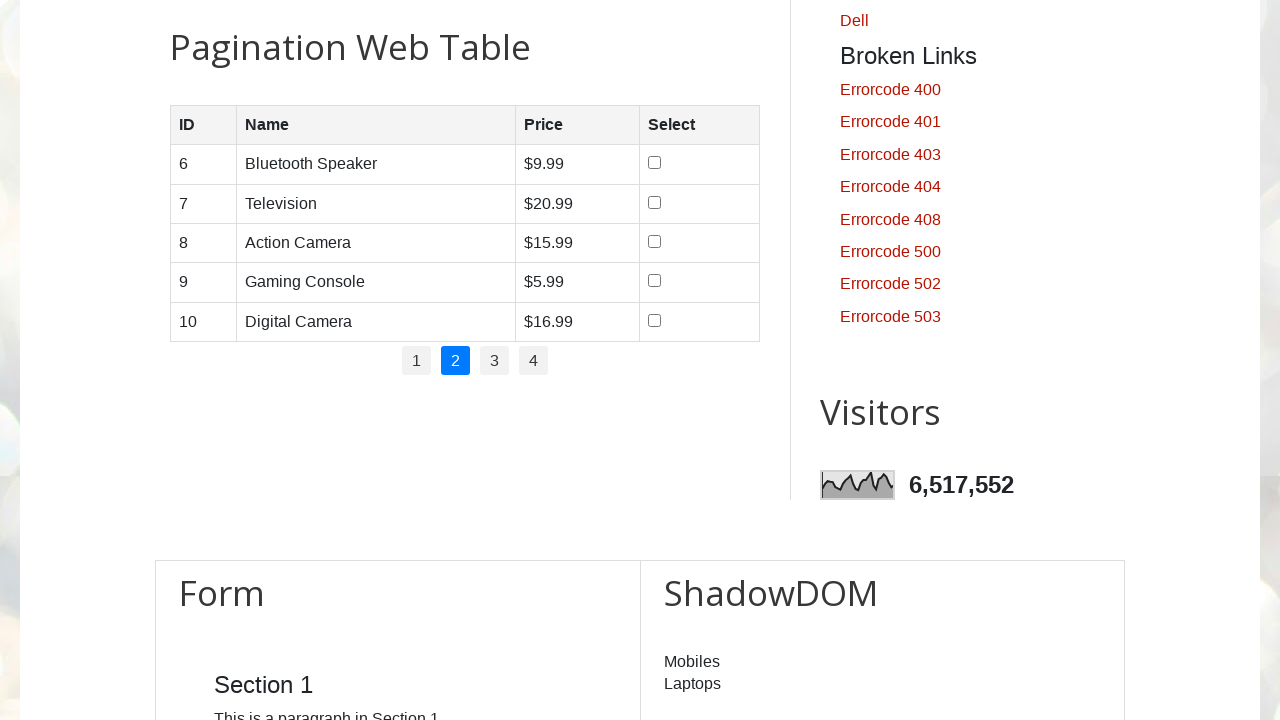

Re-fetched table rows to avoid stale elements
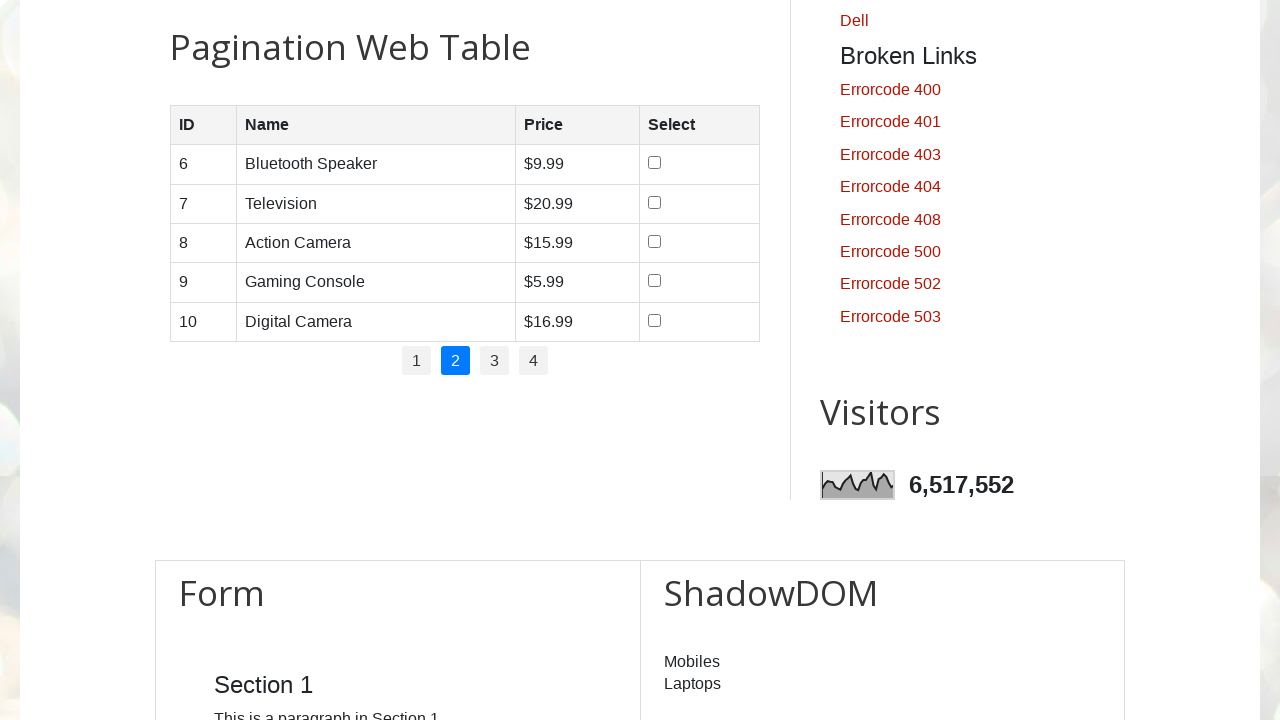

Retrieved product name from row 0: 'Bluetooth Speaker'
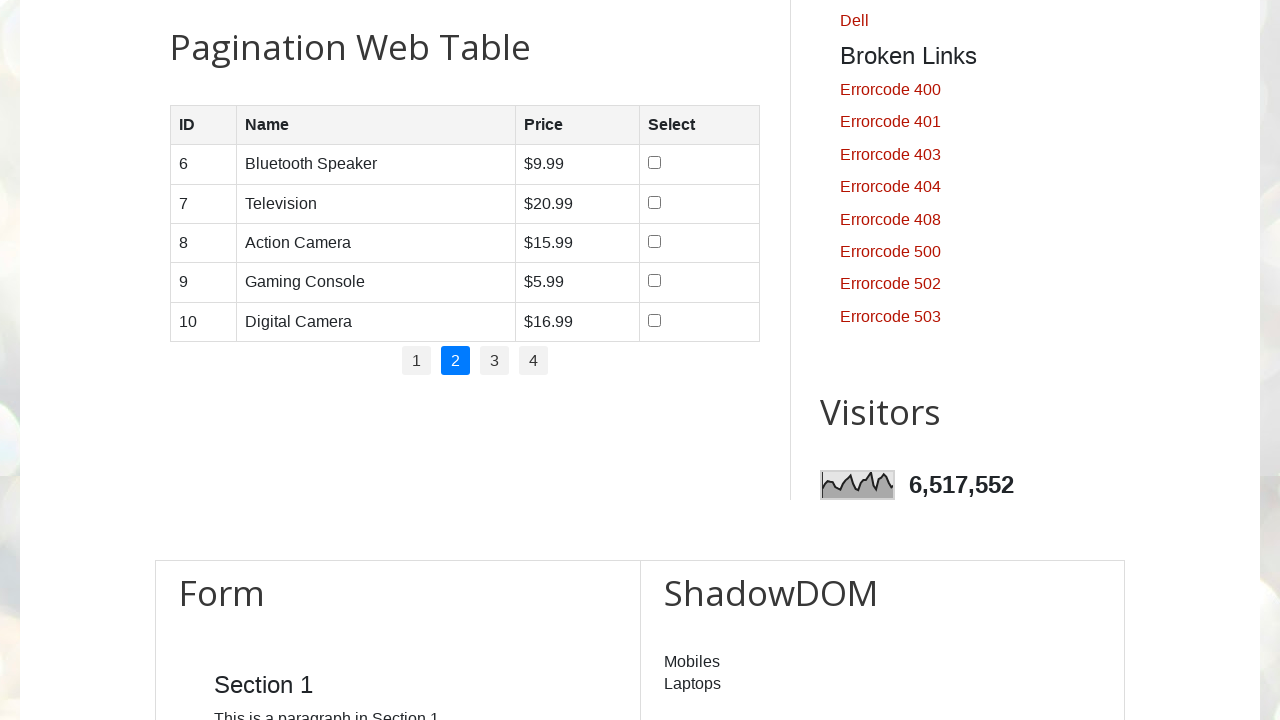

Waited 500ms for table to stabilize
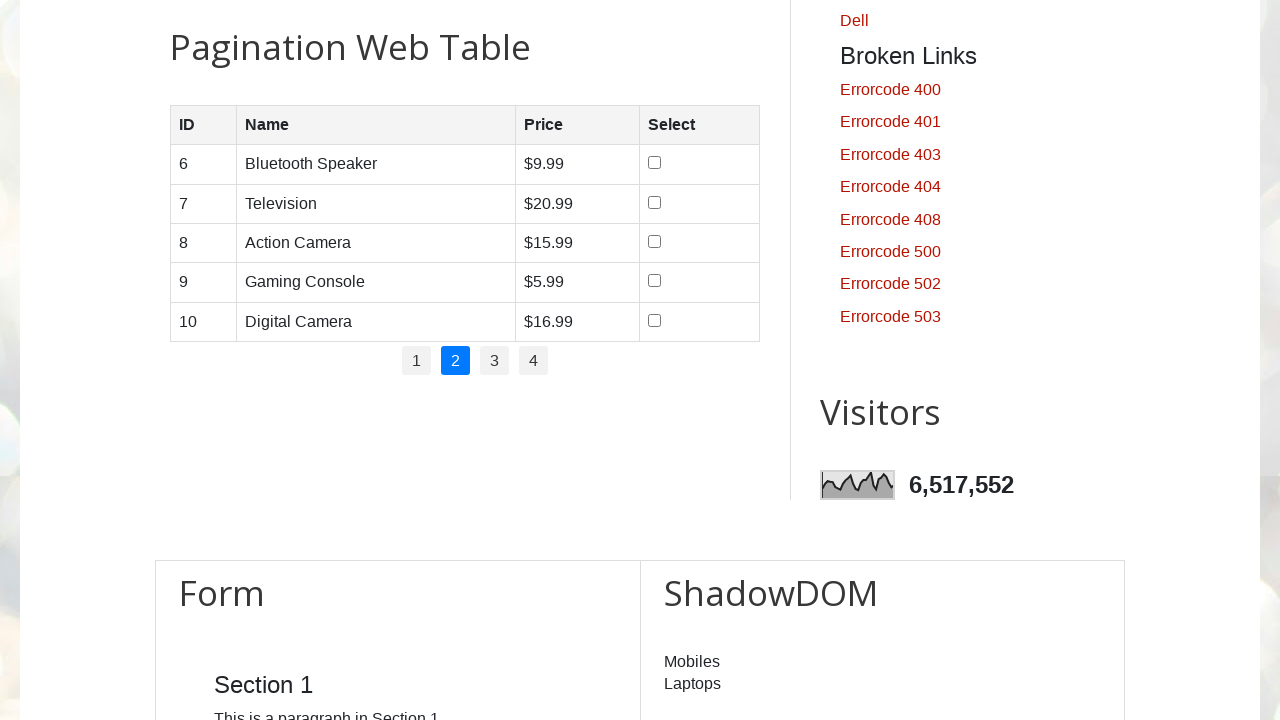

Re-fetched table rows to avoid stale elements
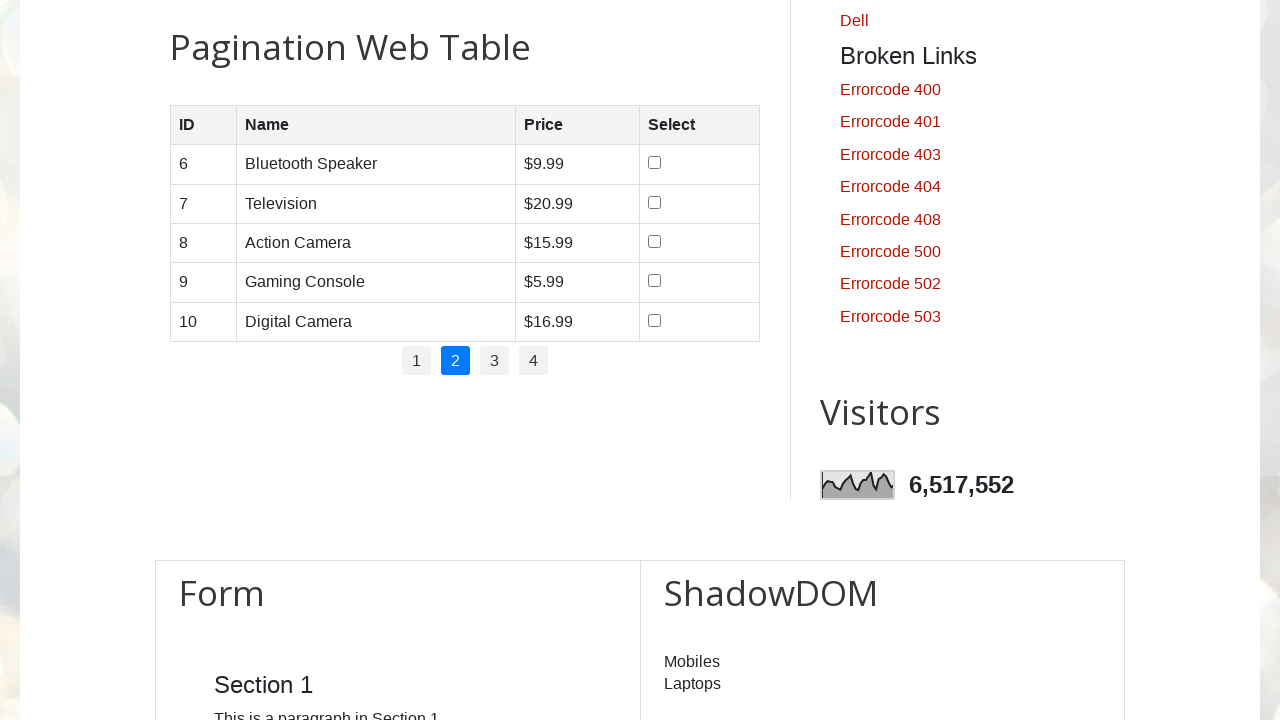

Retrieved product name from row 1: 'Television'
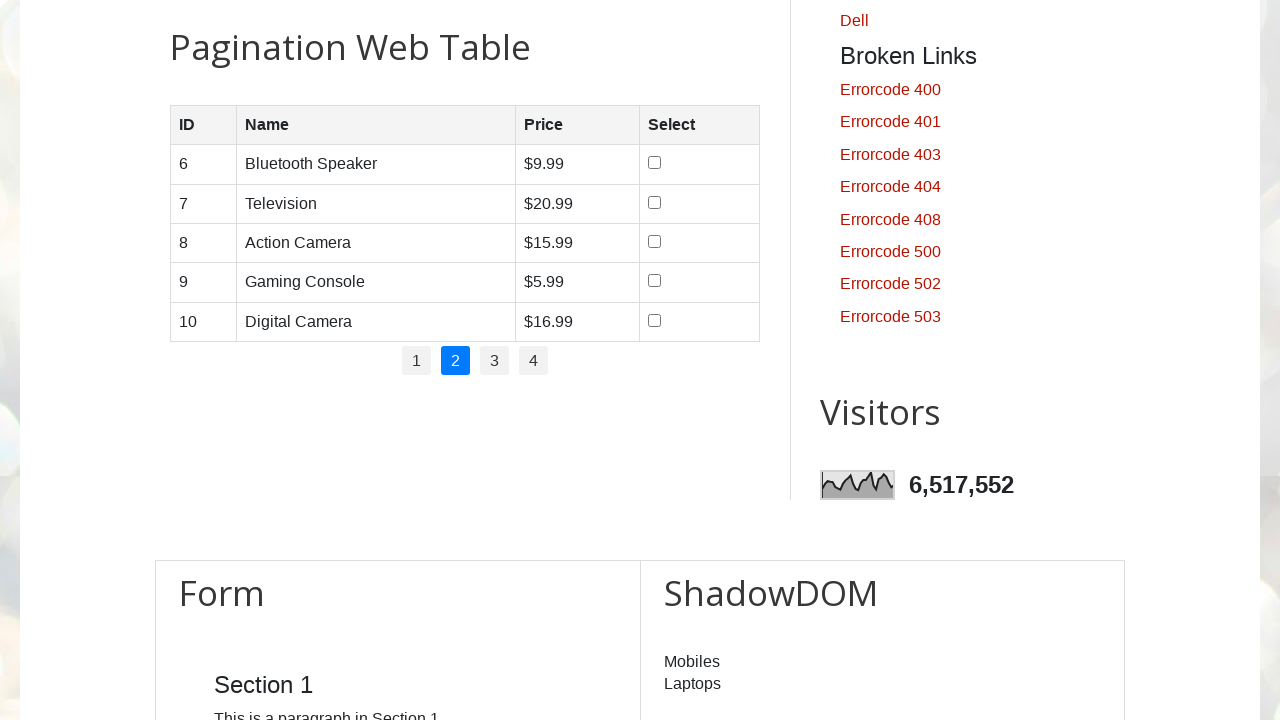

Found Television product and clicked its checkbox at (654, 202) on xpath=//table[@id='productTable']//tbody//tr >> nth=1 >> td >> nth=3 >> input
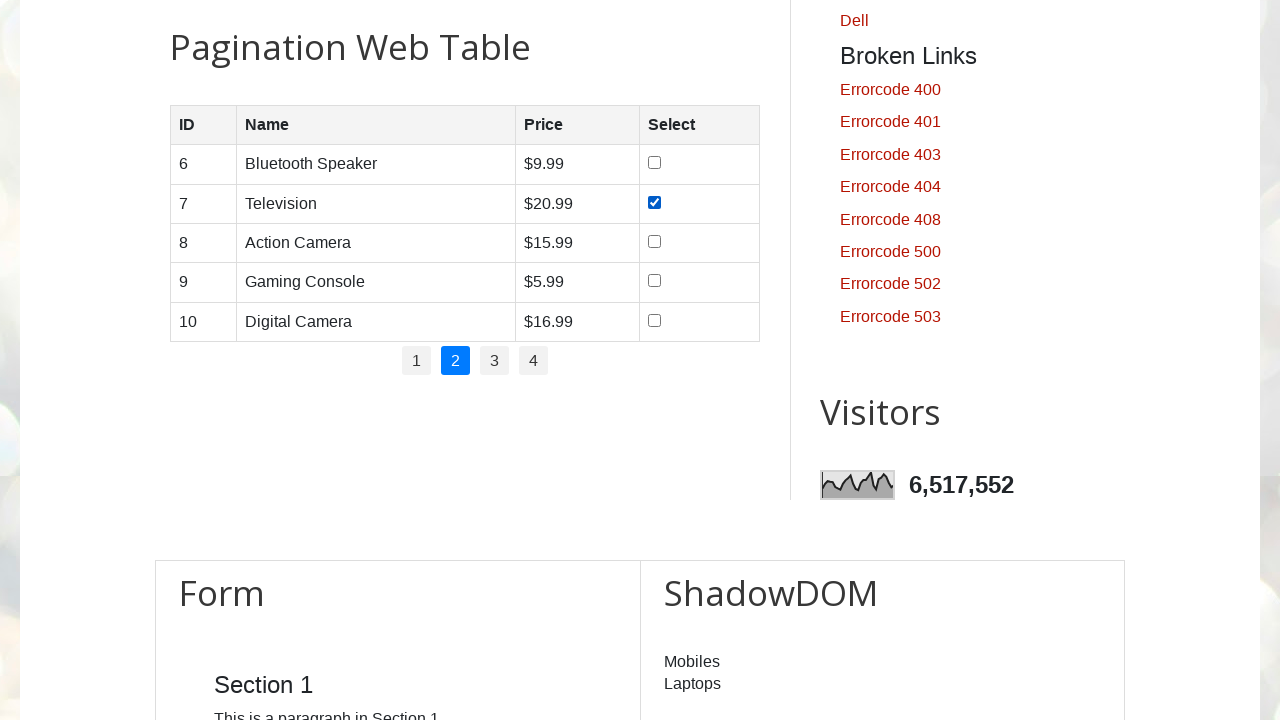

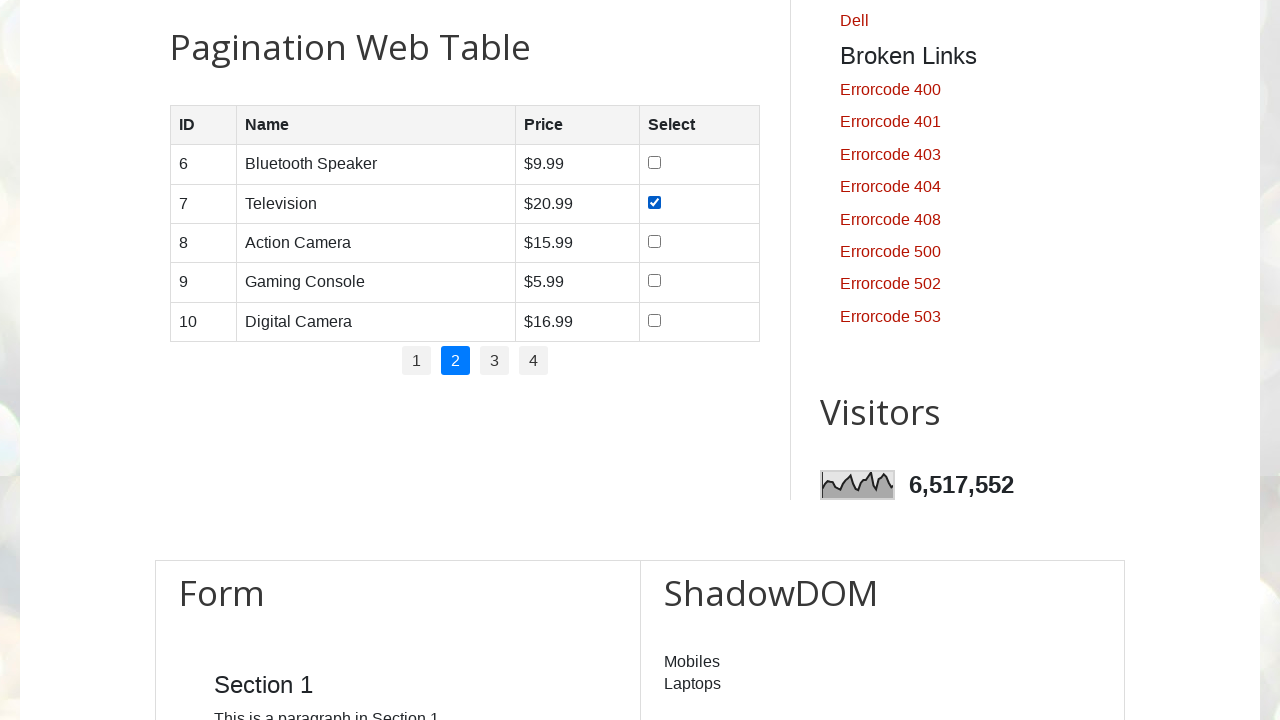